Tests that a todo item is removed if an empty string is entered during editing.

Starting URL: https://demo.playwright.dev/todomvc

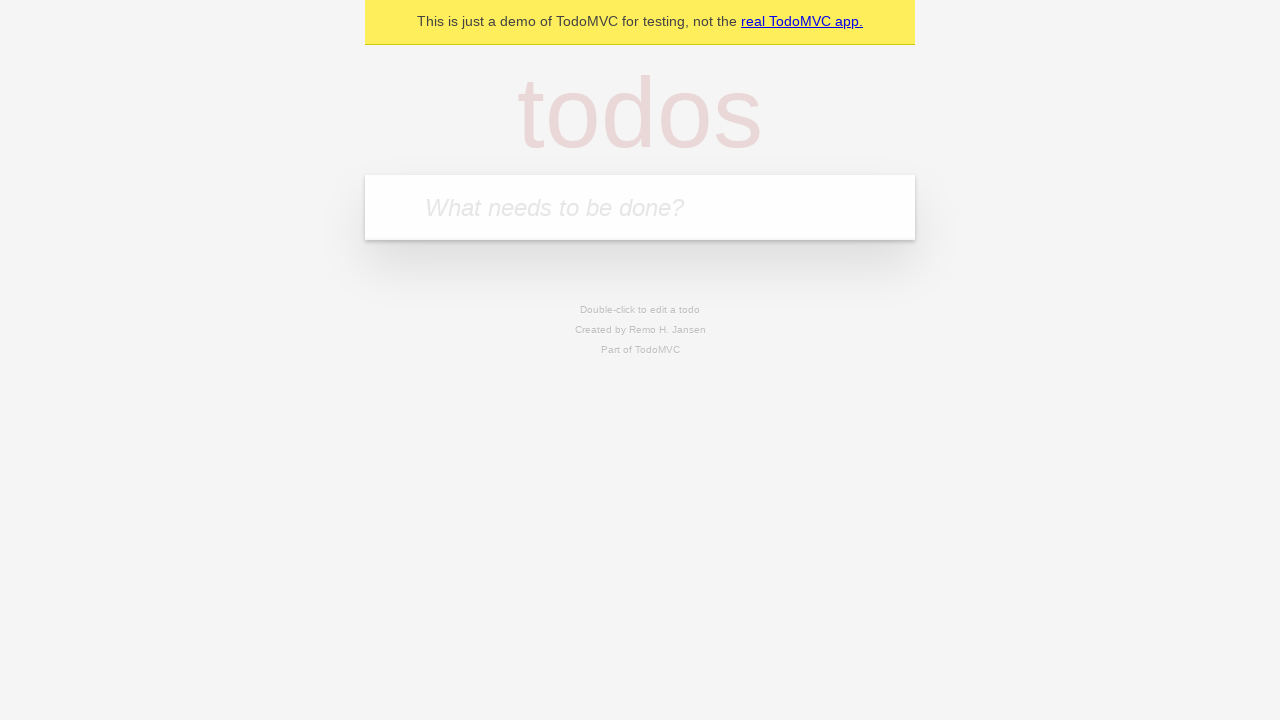

Filled todo input with 'buy some cheese' on internal:attr=[placeholder="What needs to be done?"i]
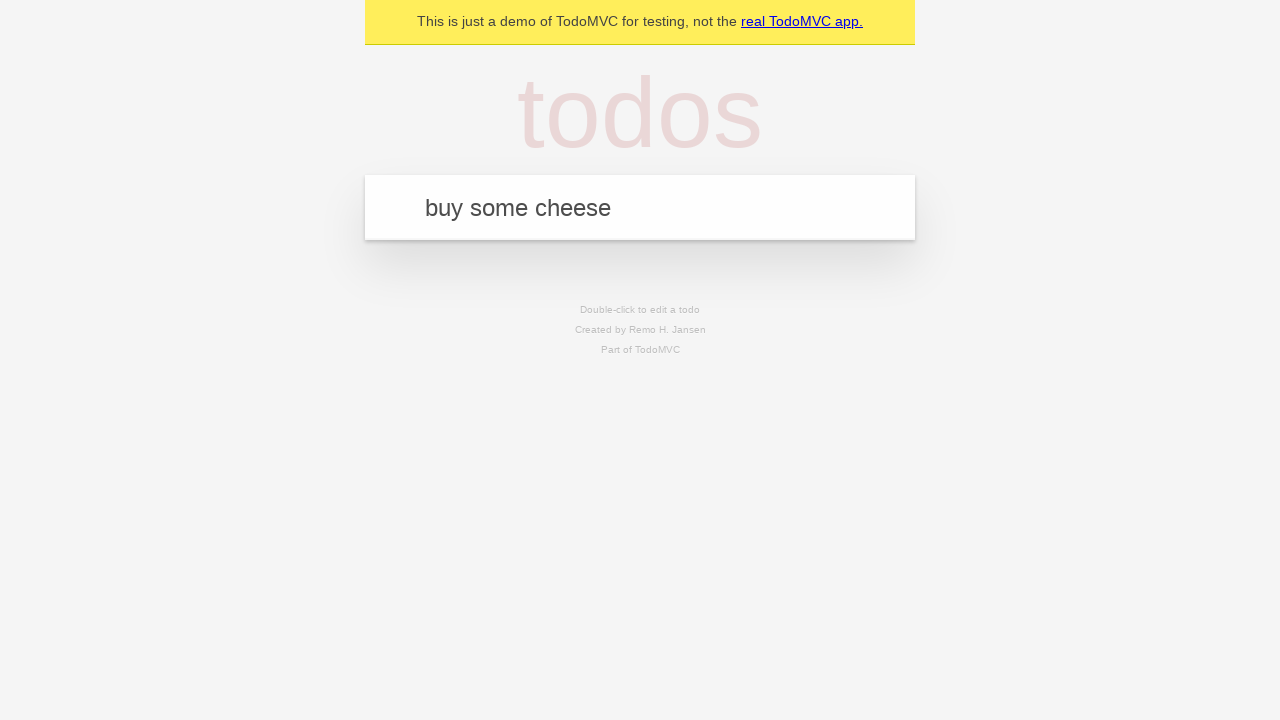

Pressed Enter to create first todo on internal:attr=[placeholder="What needs to be done?"i]
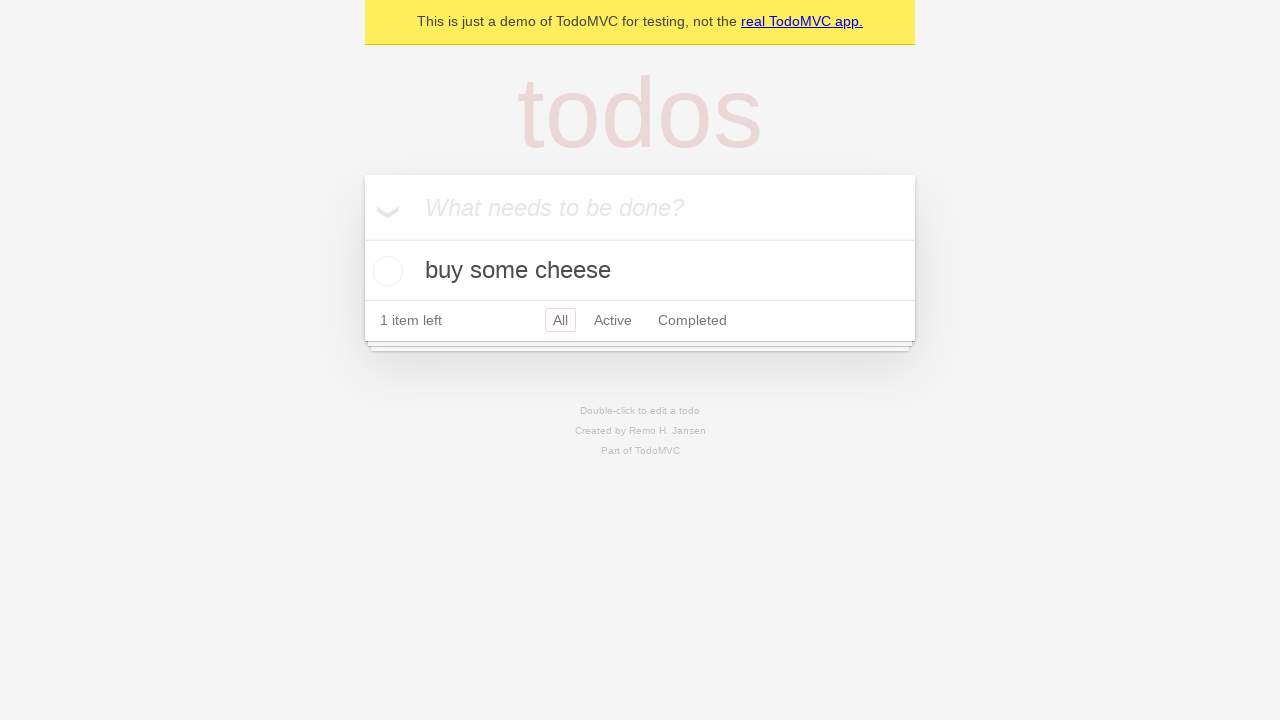

Filled todo input with 'feed the cat' on internal:attr=[placeholder="What needs to be done?"i]
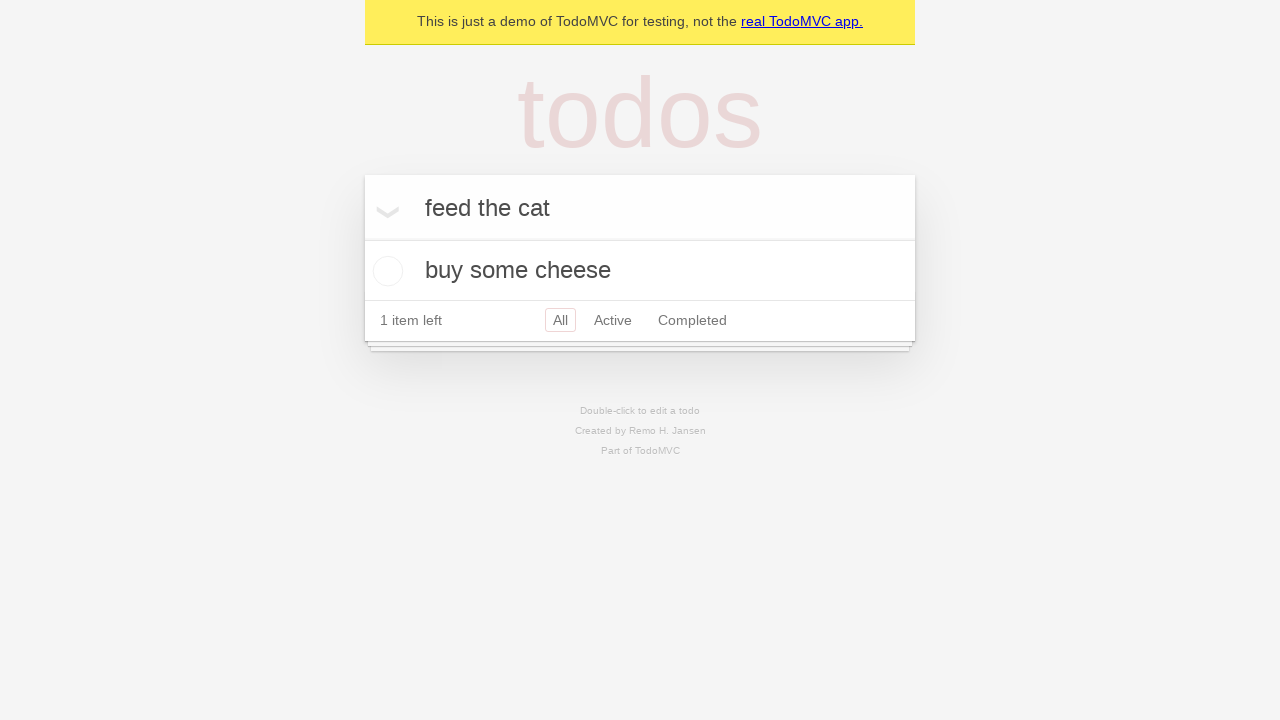

Pressed Enter to create second todo on internal:attr=[placeholder="What needs to be done?"i]
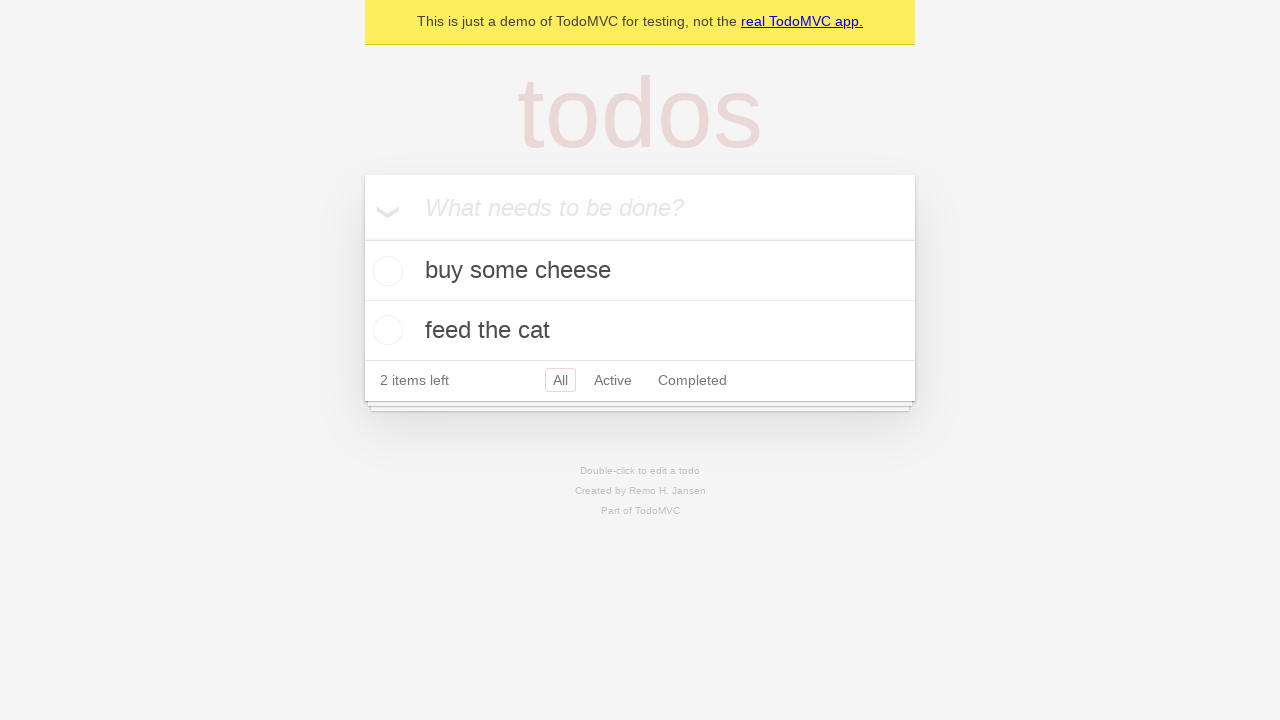

Filled todo input with 'book a doctors appointment' on internal:attr=[placeholder="What needs to be done?"i]
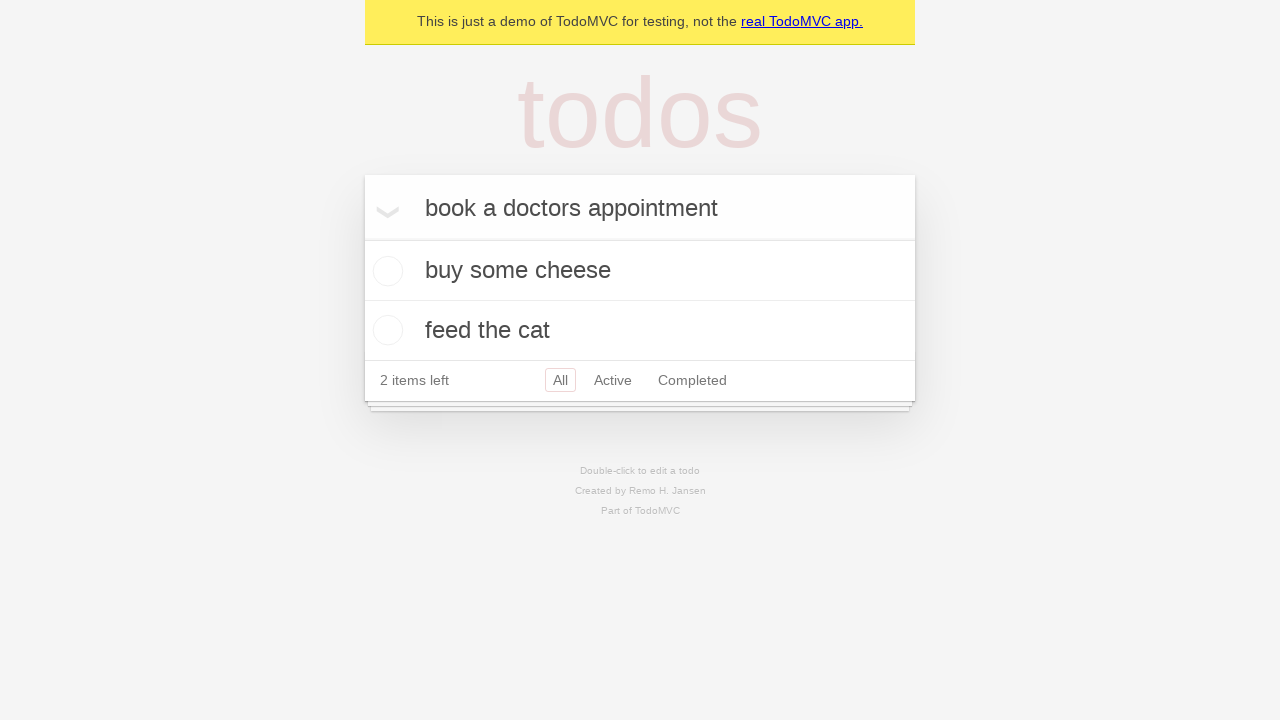

Pressed Enter to create third todo on internal:attr=[placeholder="What needs to be done?"i]
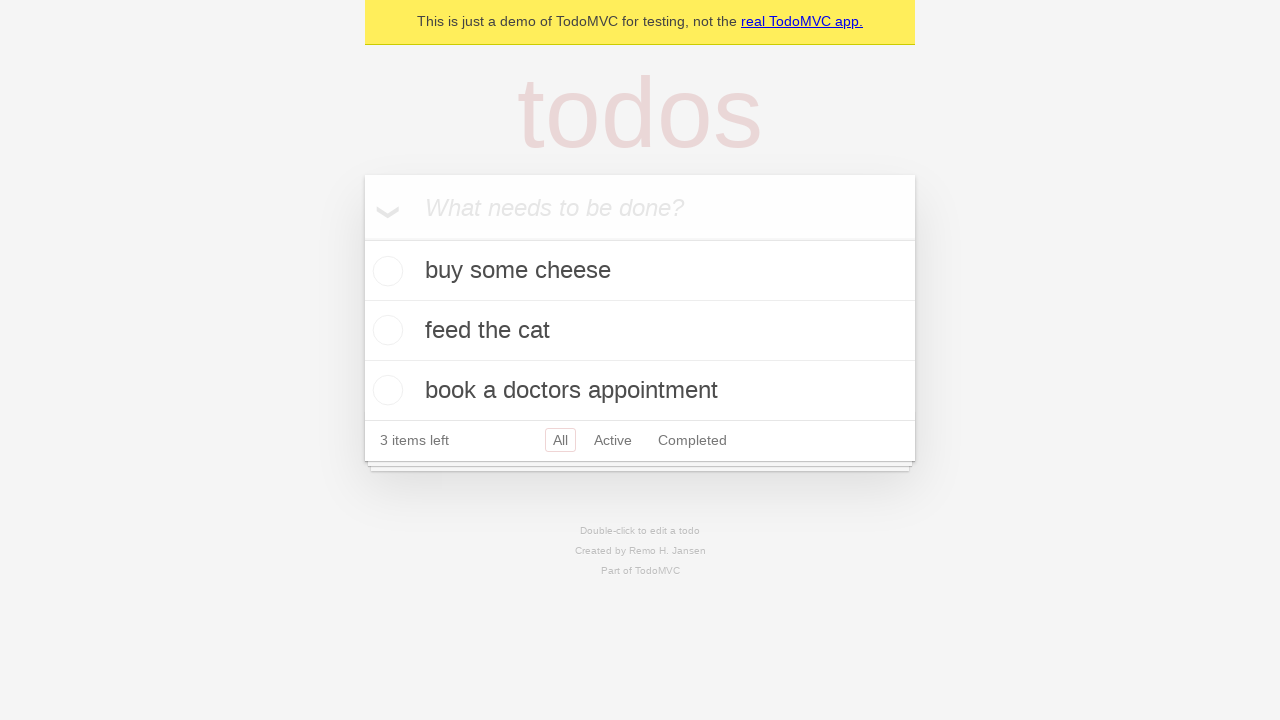

Double-clicked second todo item to enter edit mode at (640, 331) on internal:testid=[data-testid="todo-item"s] >> nth=1
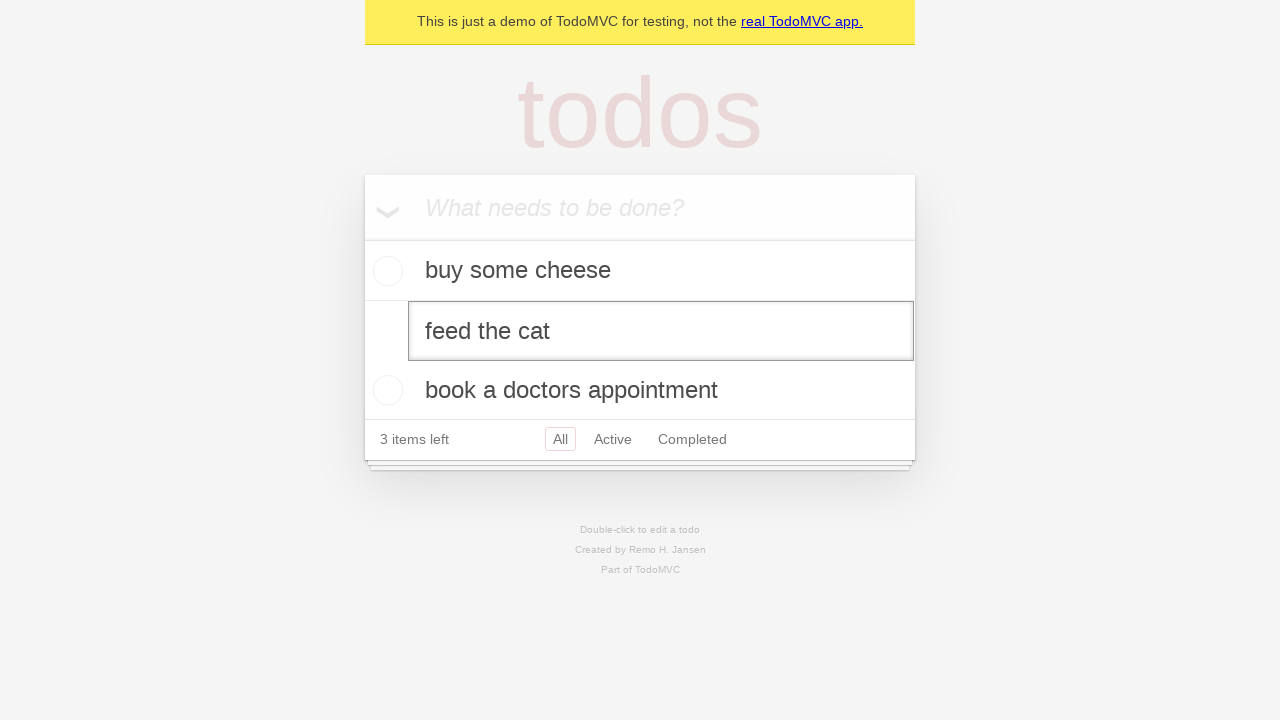

Cleared the edit field to empty string on internal:testid=[data-testid="todo-item"s] >> nth=1 >> internal:role=textbox[nam
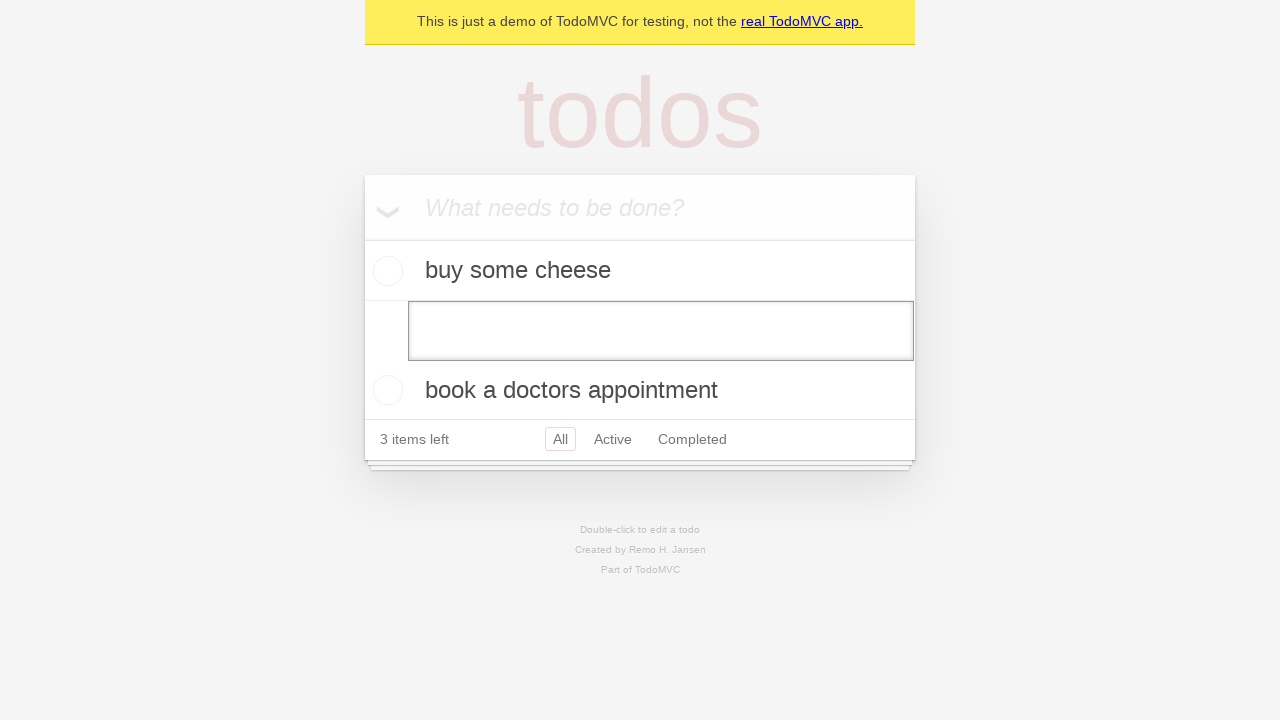

Pressed Enter to confirm empty text, removing the todo item on internal:testid=[data-testid="todo-item"s] >> nth=1 >> internal:role=textbox[nam
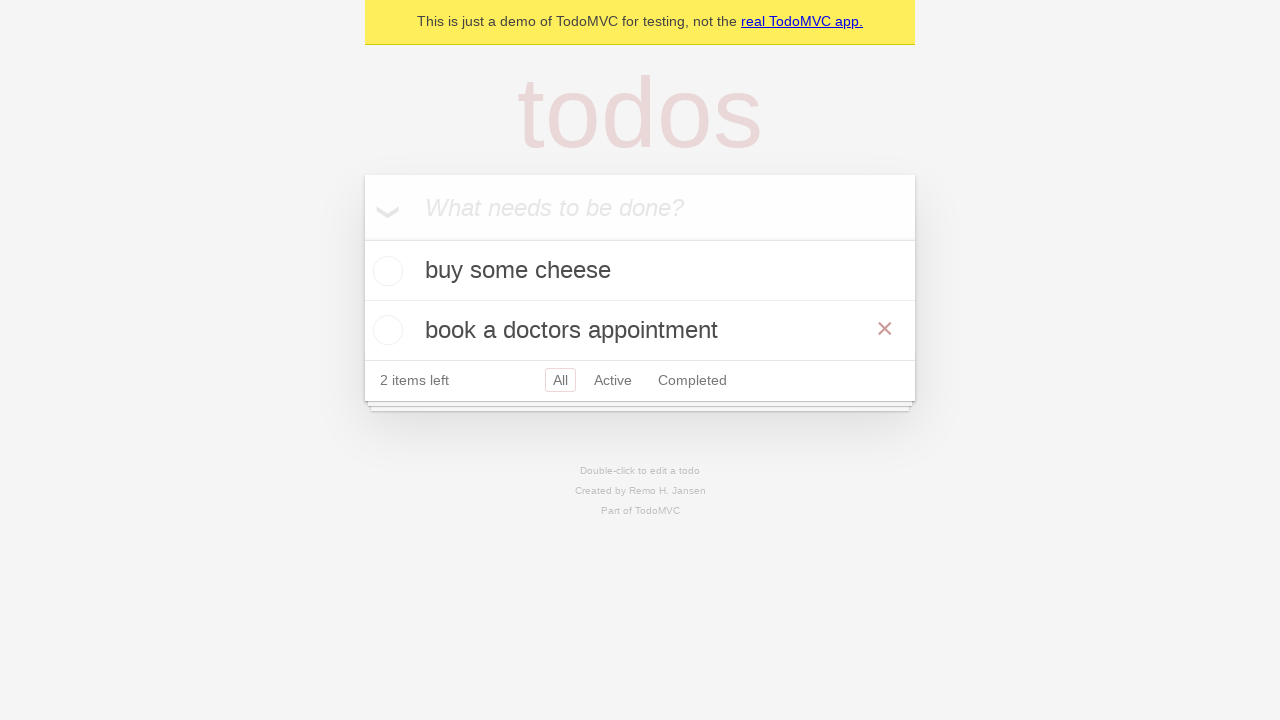

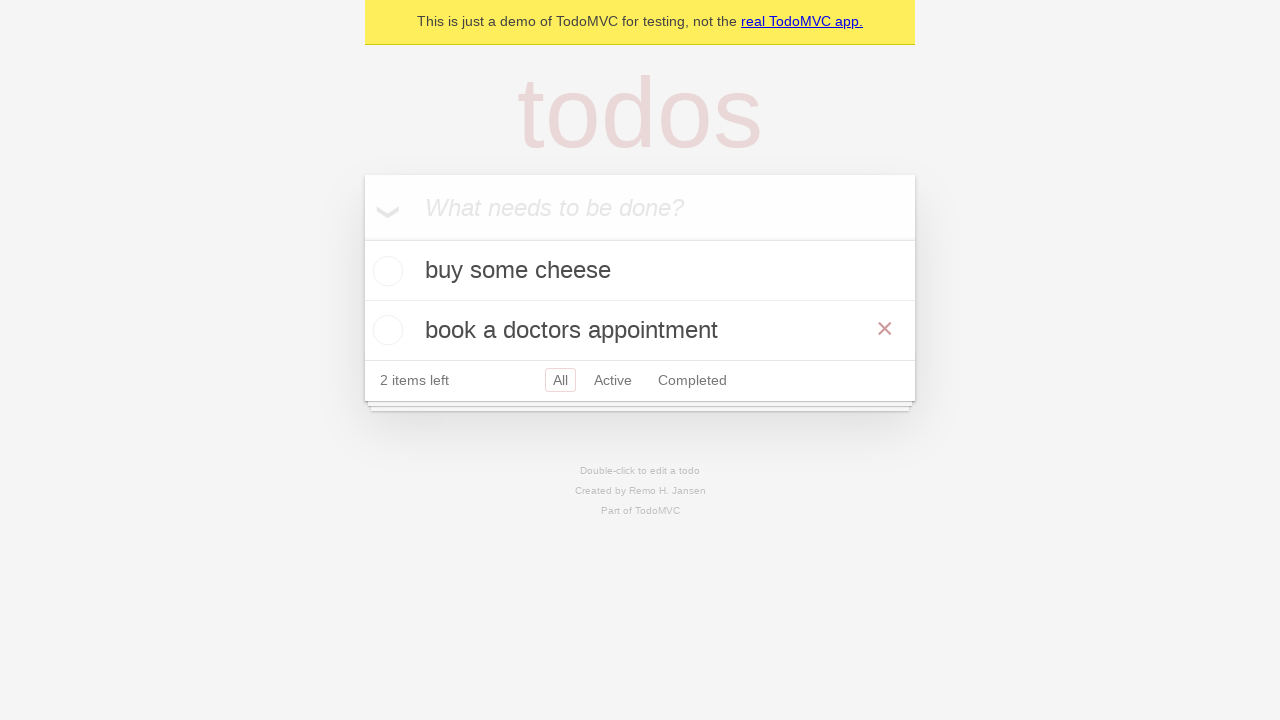